Tests drag and drop functionality by dragging an element from source to target location on a test automation practice page

Starting URL: https://testautomationpractice.blogspot.com/

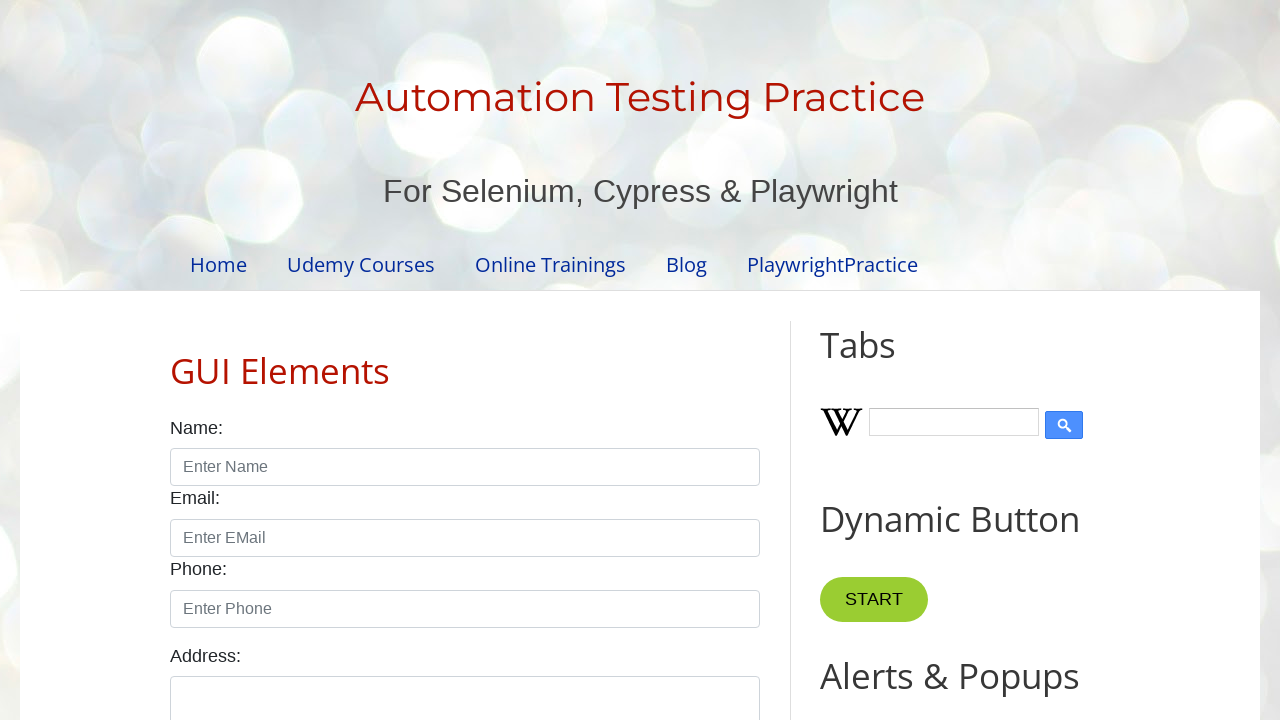

Verified page title is 'Automation Testing Practice'
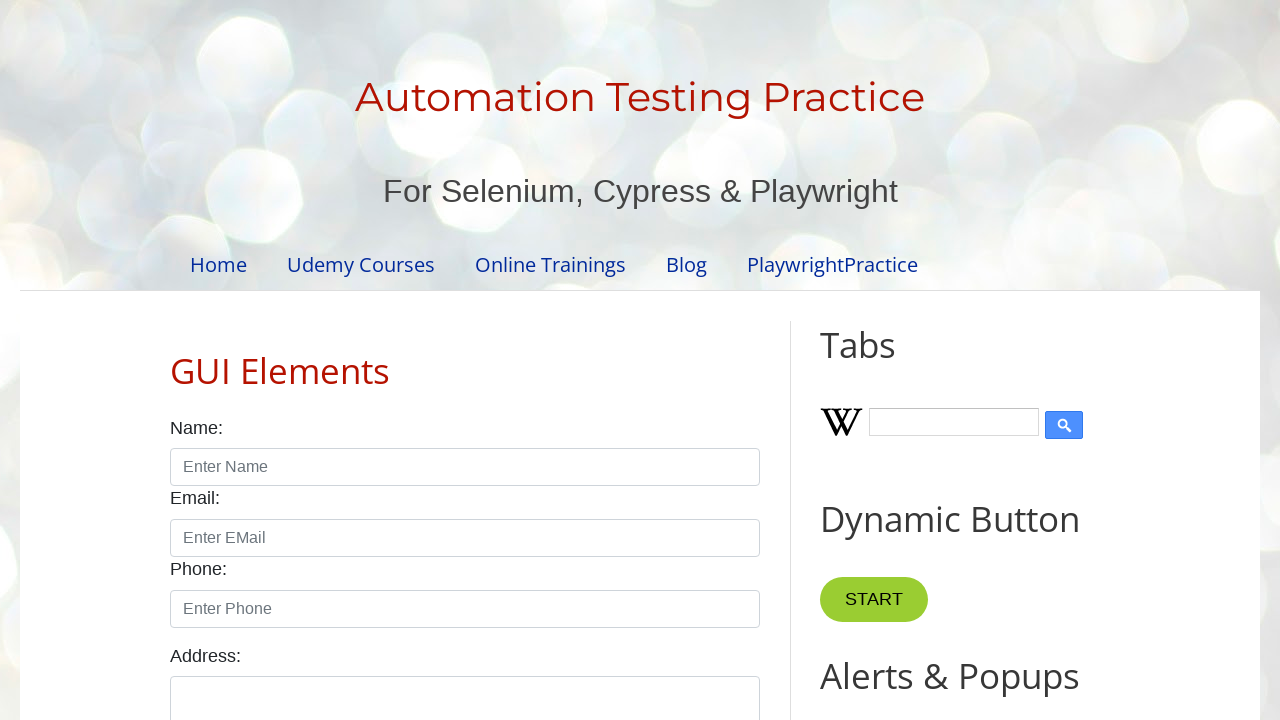

Located draggable source element
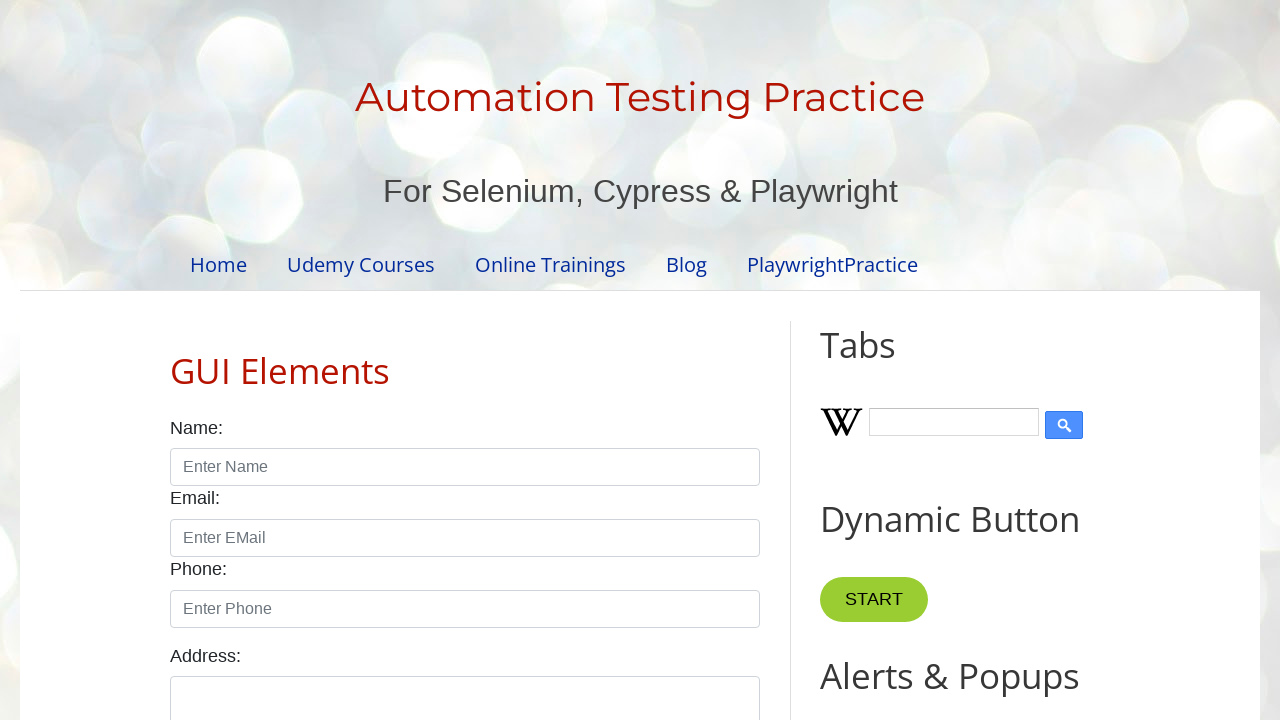

Located droppable target element
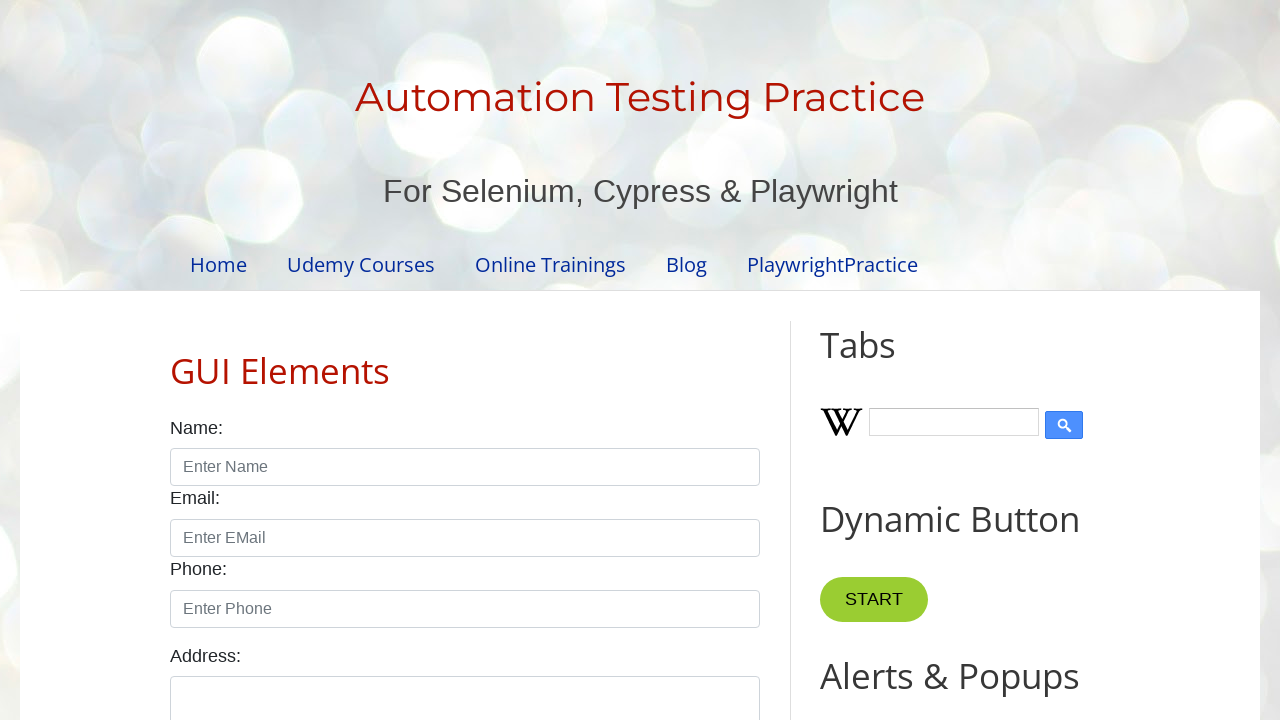

Performed drag and drop action from source to target at (1015, 386)
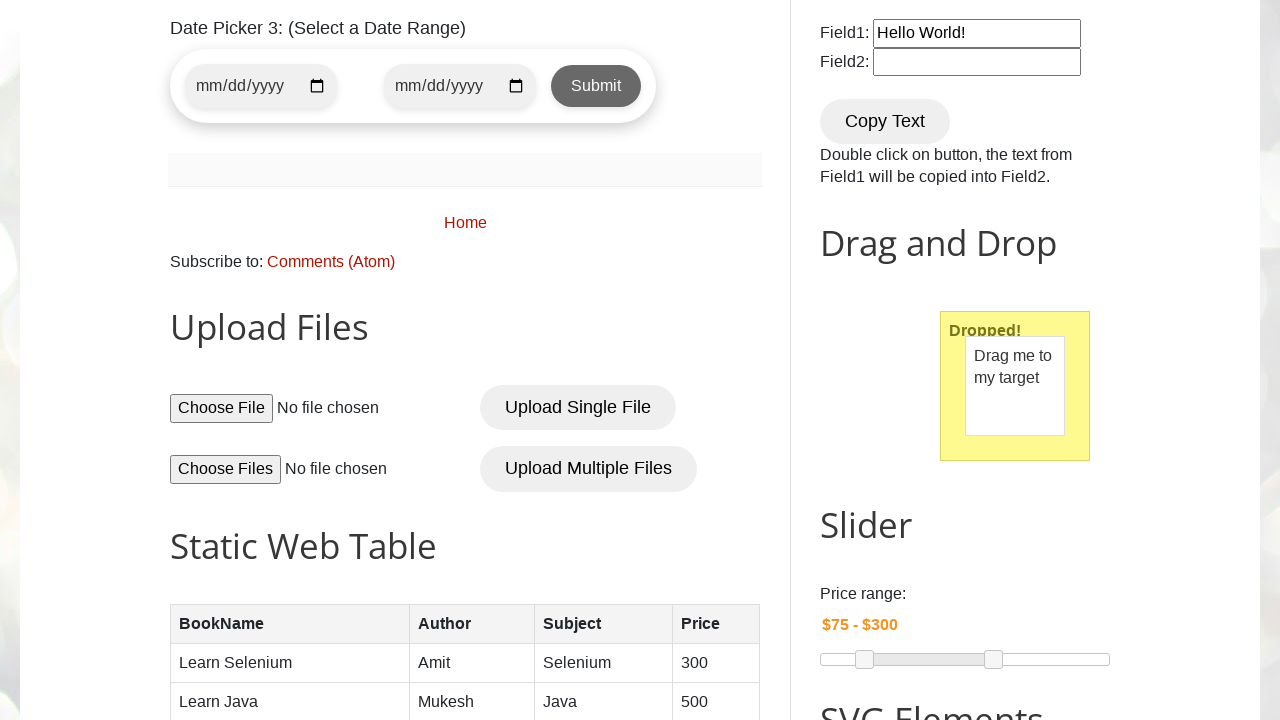

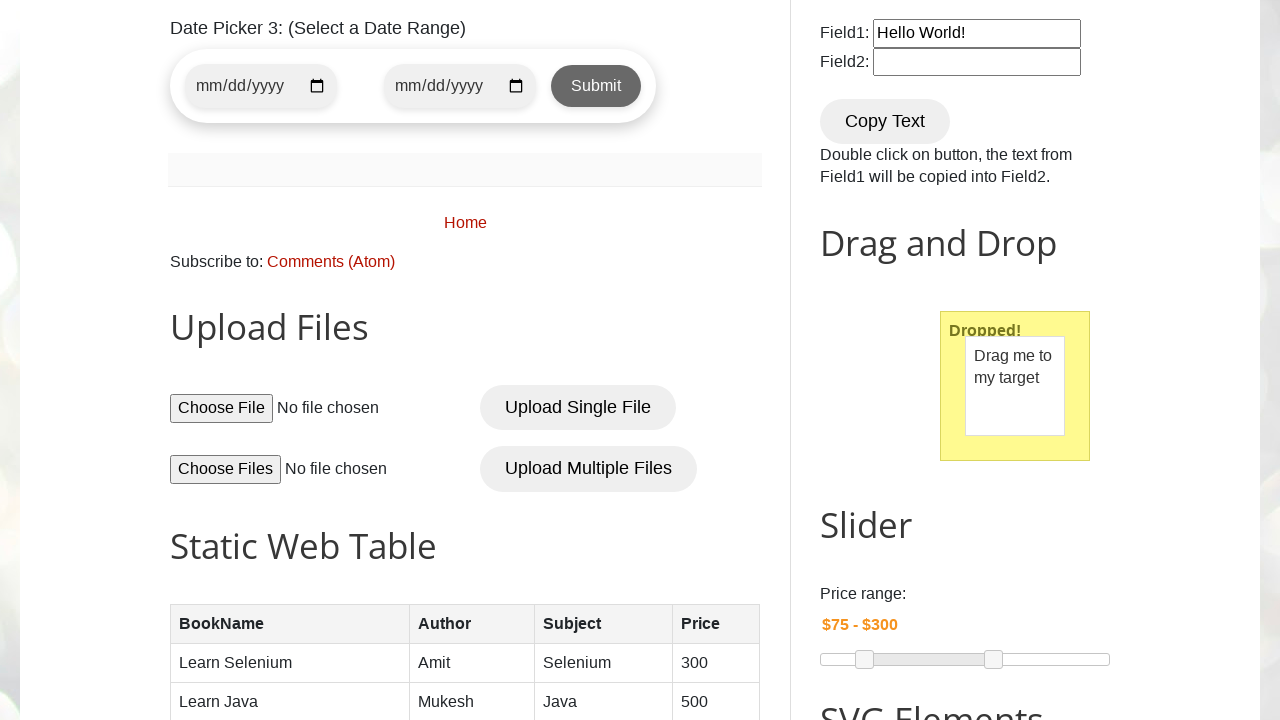